Tests clicking on the Widget Factory link using JavaScript and verifies navigation to the expected URL.

Starting URL: https://jqueryui.com/droppable/

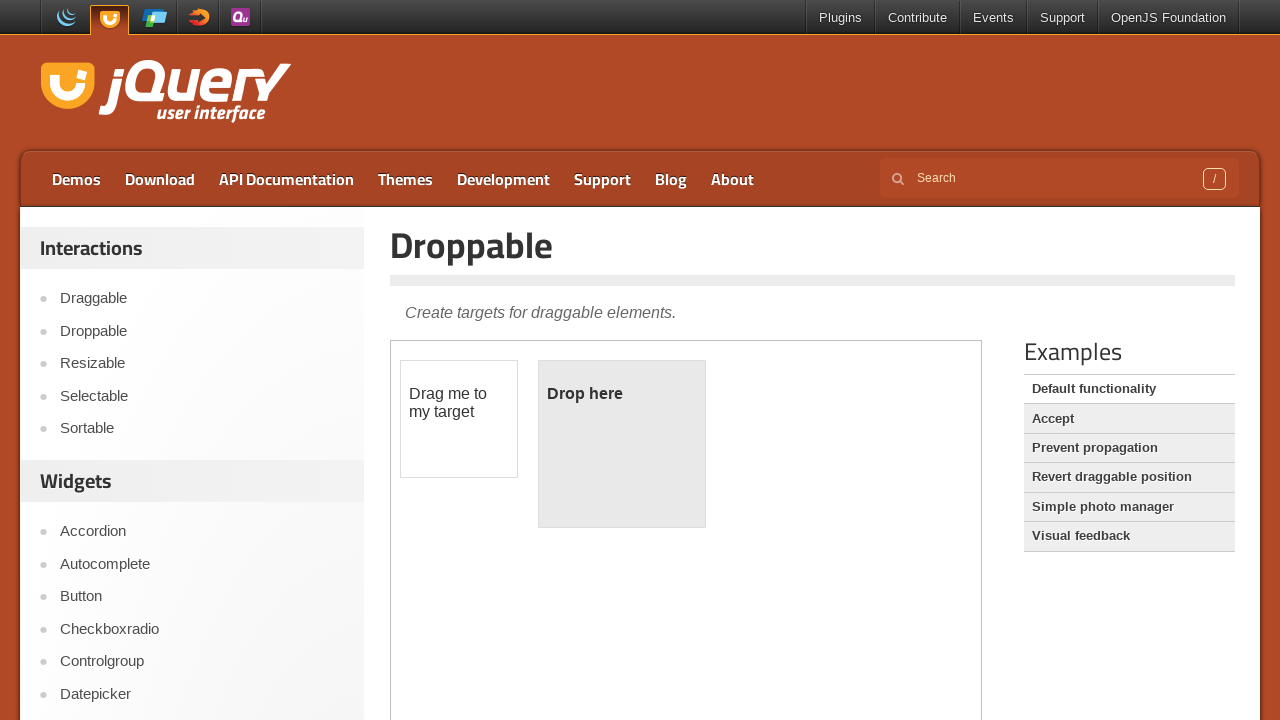

Clicked the Widget Factory link using JavaScript locator at (202, 361) on xpath=//*[text()='Widget Factory']
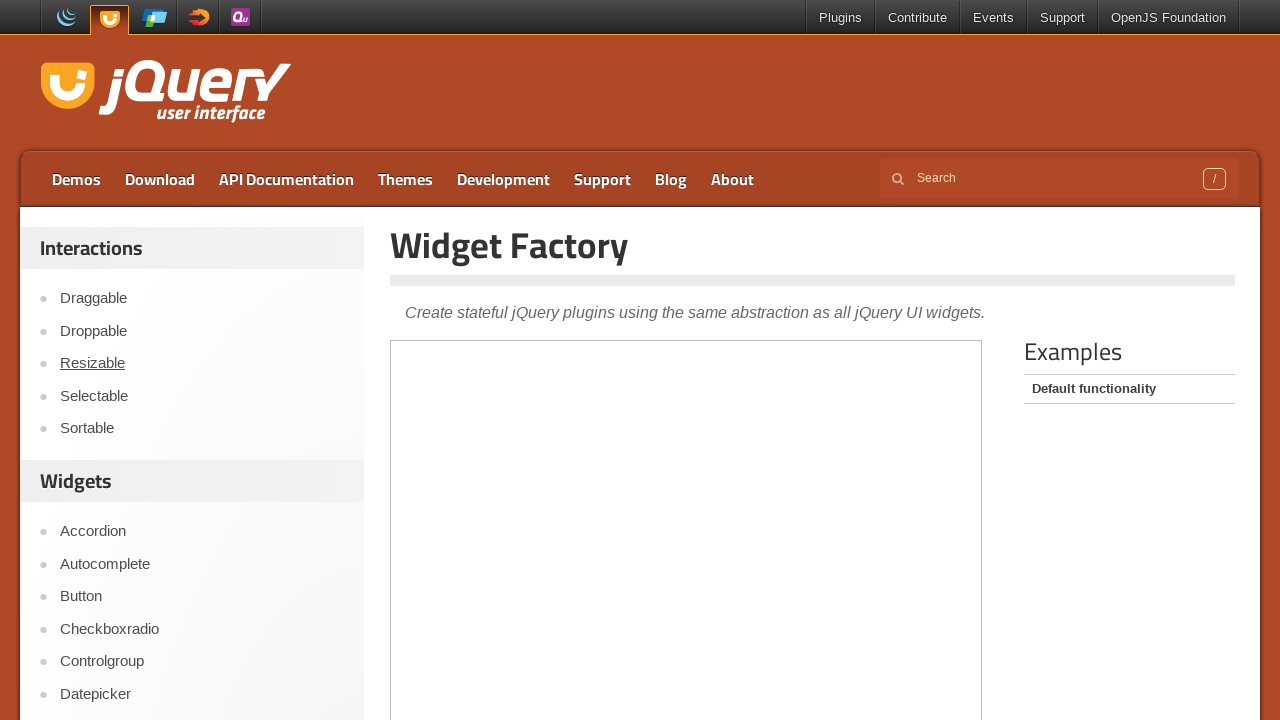

Navigation to Widget Factory page completed, verified URL is https://jqueryui.com/widget/
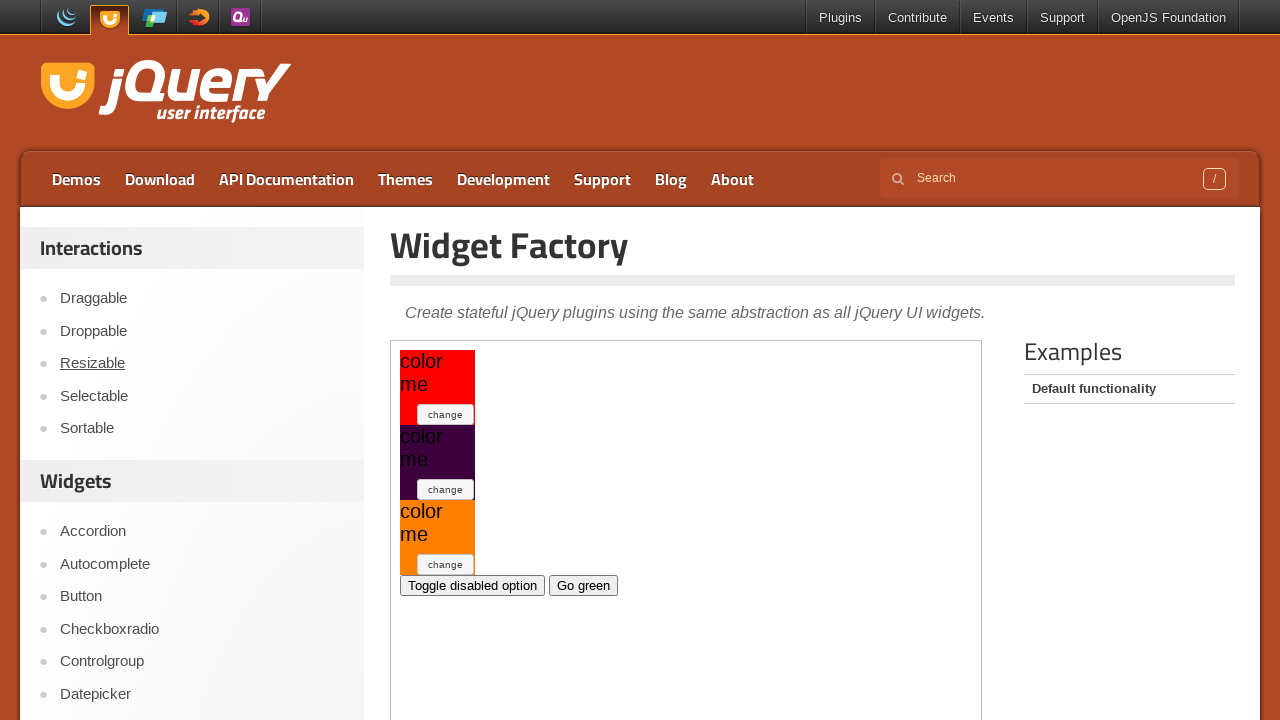

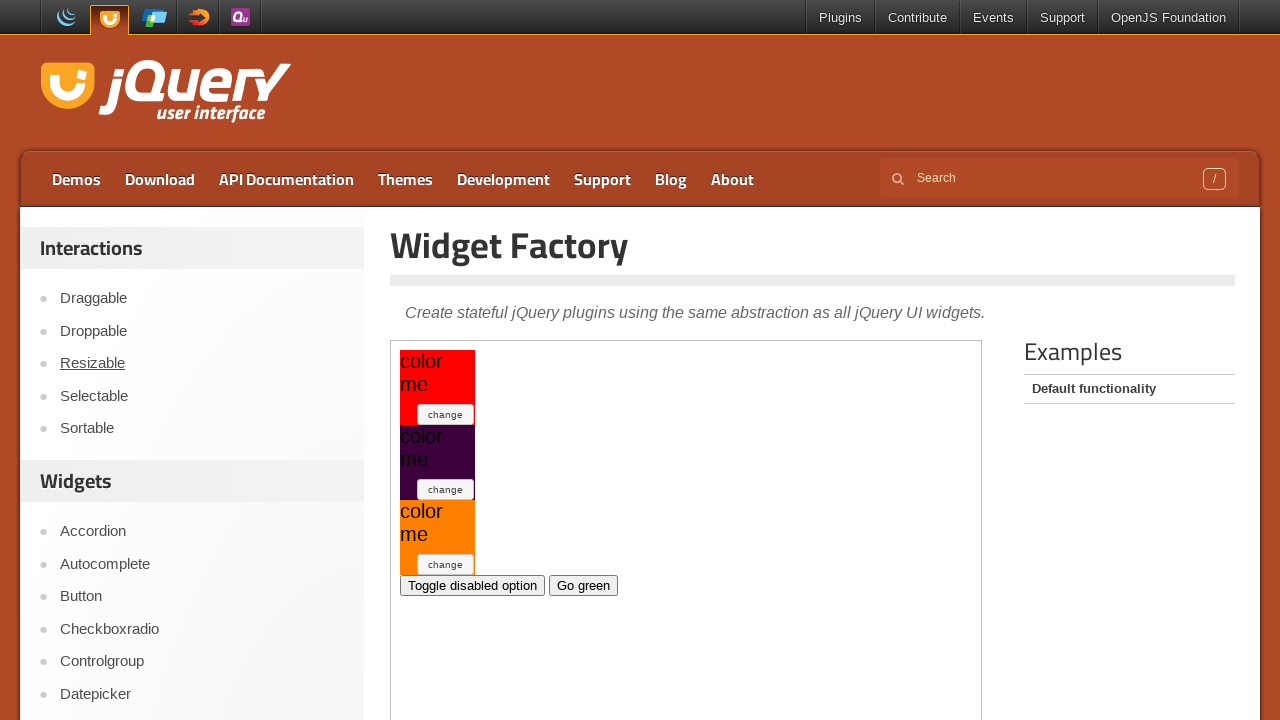